Tests the getByTestId locator by scrolling to the section and verifying elements with specific test IDs are visible

Starting URL: https://practice.expandtesting.com/locators

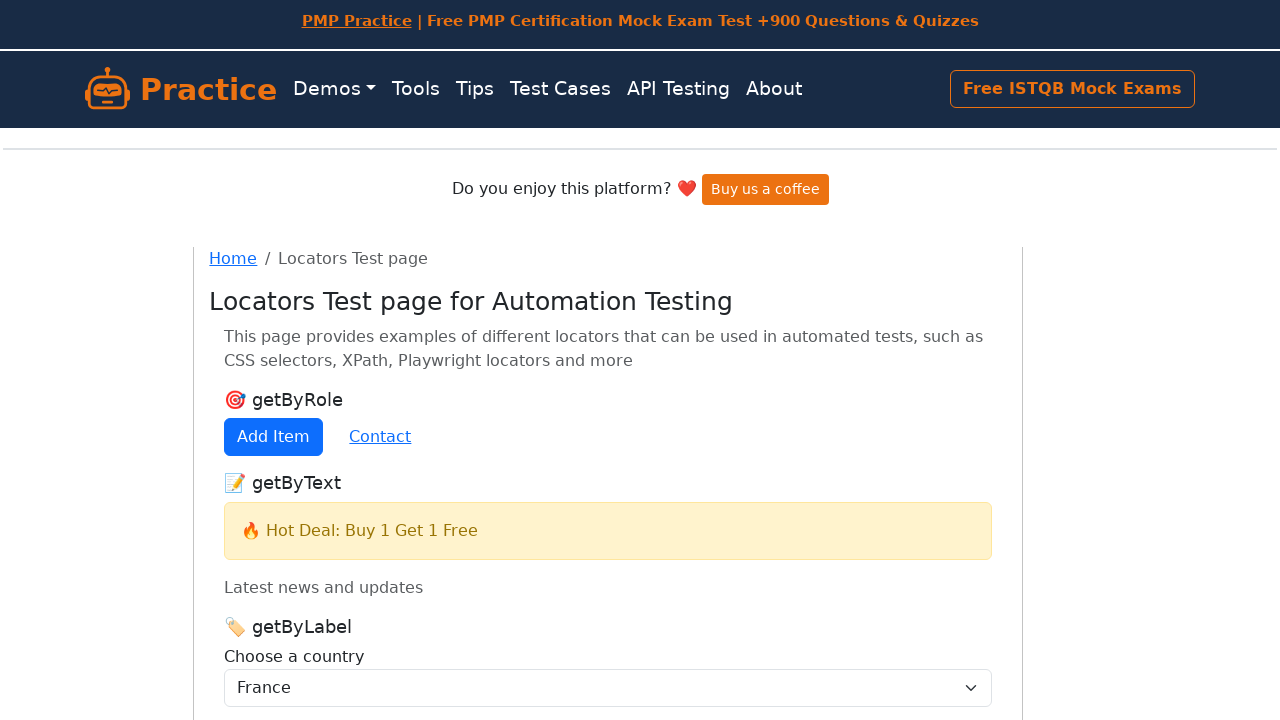

Scrolled to the getByTestId section heading
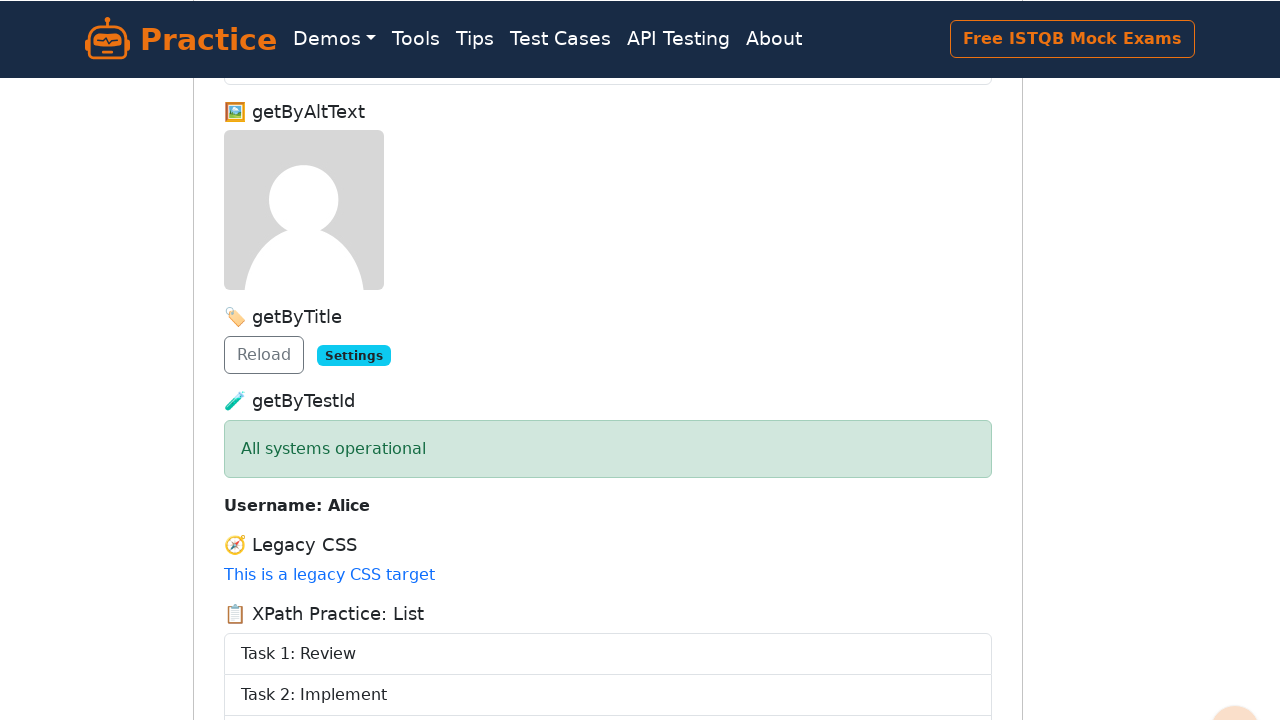

Located div element with test ID 'status-message'
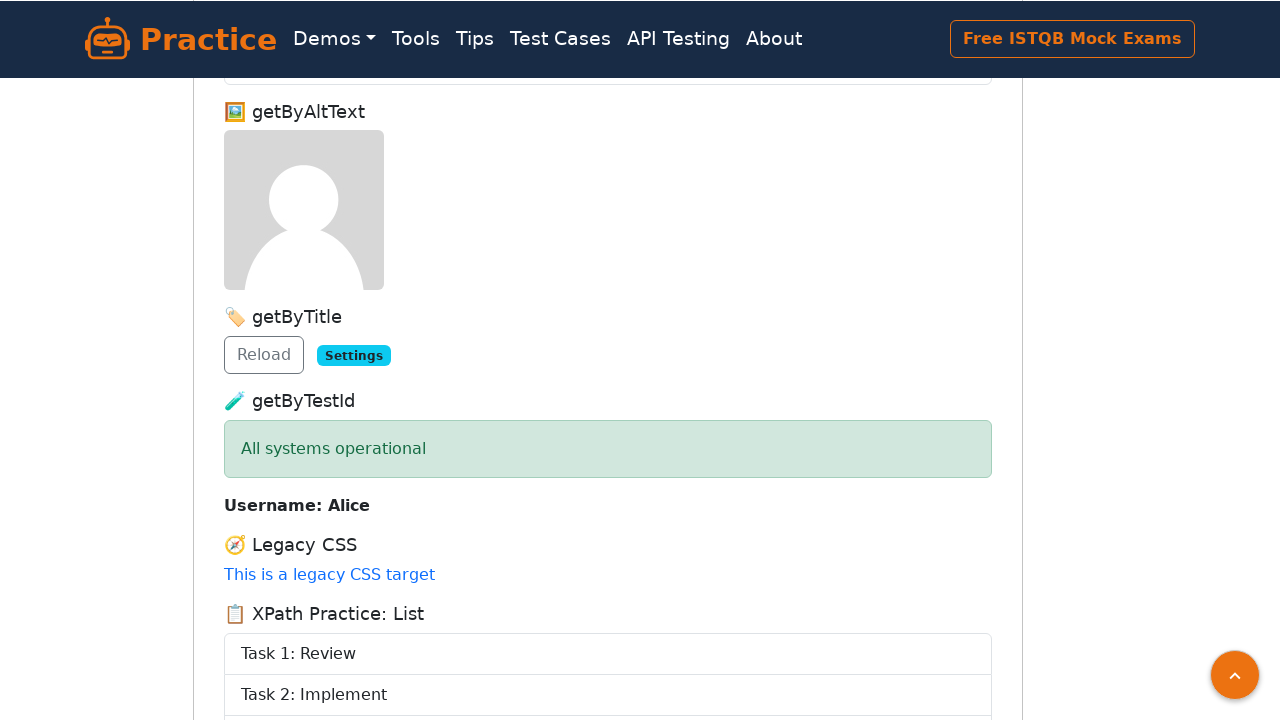

Verified div element with test ID 'status-message' is visible
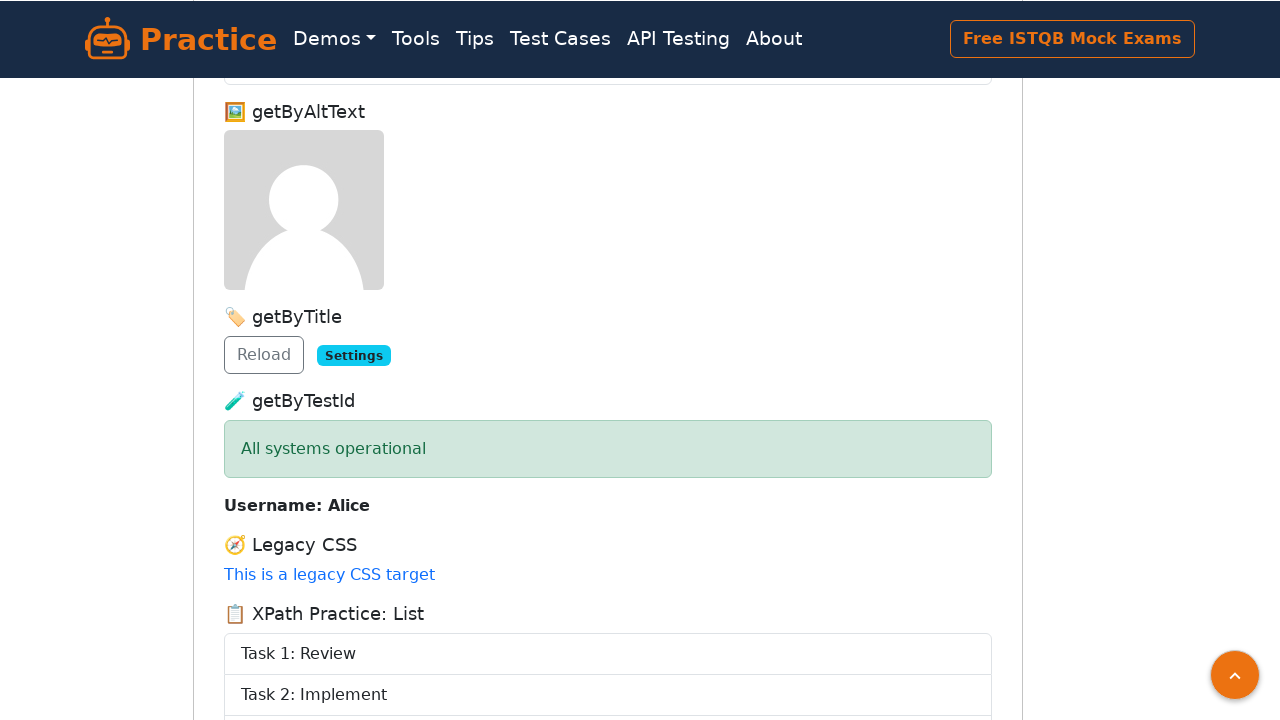

Located span element with test ID 'user-name'
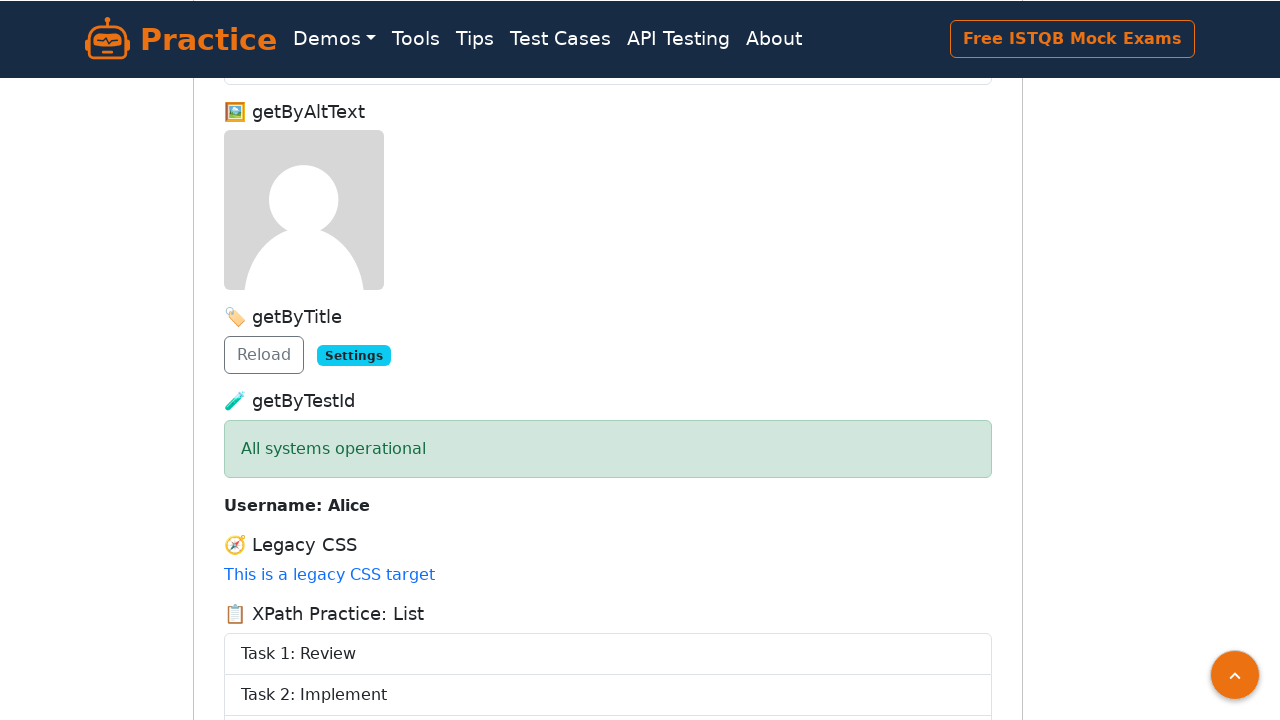

Verified span element with test ID 'user-name' is visible
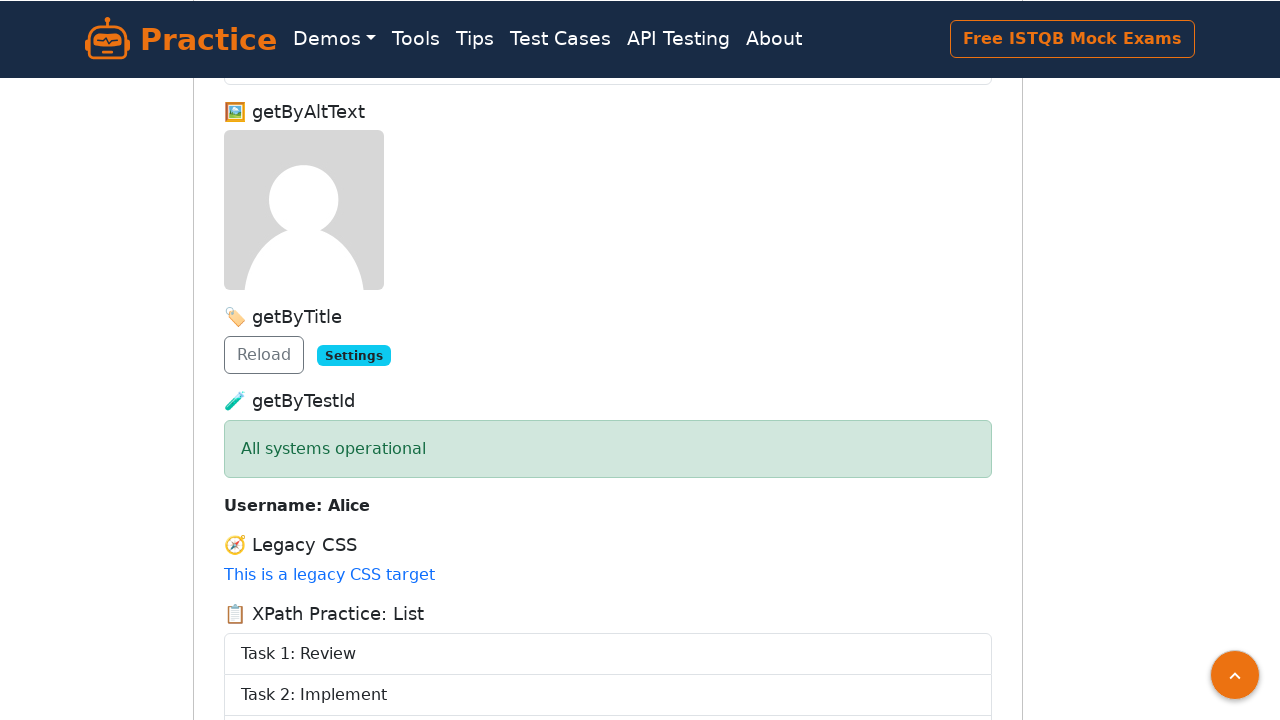

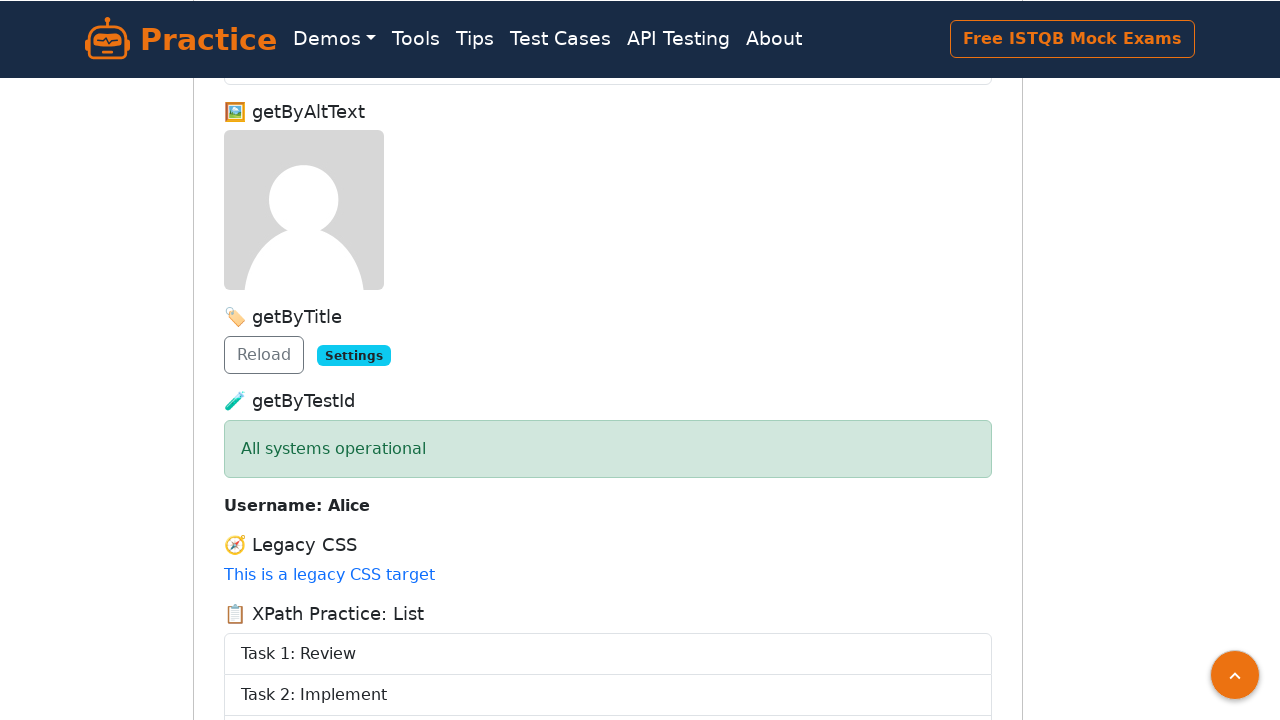